Tests the archived network data form by selecting a month and year from dropdowns and clicking the button to retrieve data from NBPower's public system information archive.

Starting URL: https://tso.nbpower.com/Public/fr/system_information_archive.aspx

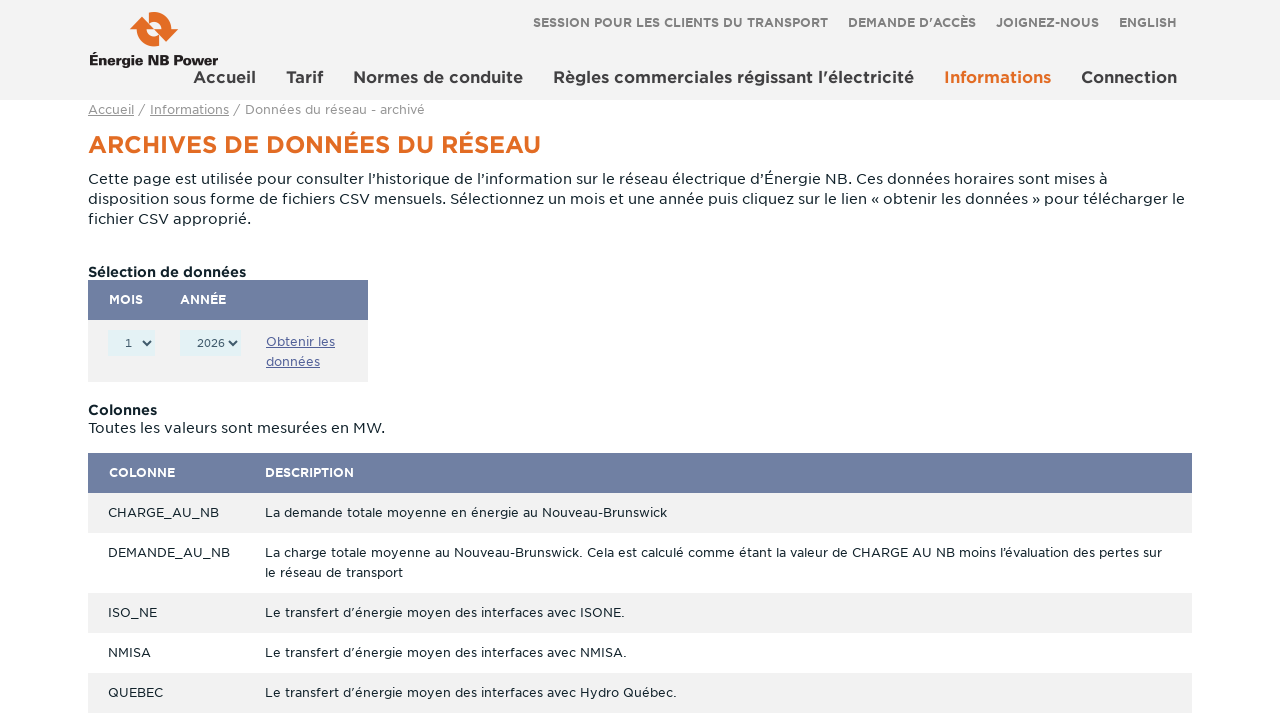

Selected August (month 8) from the month dropdown on select[name='ctl00$cphMainContent$ddlMonth']
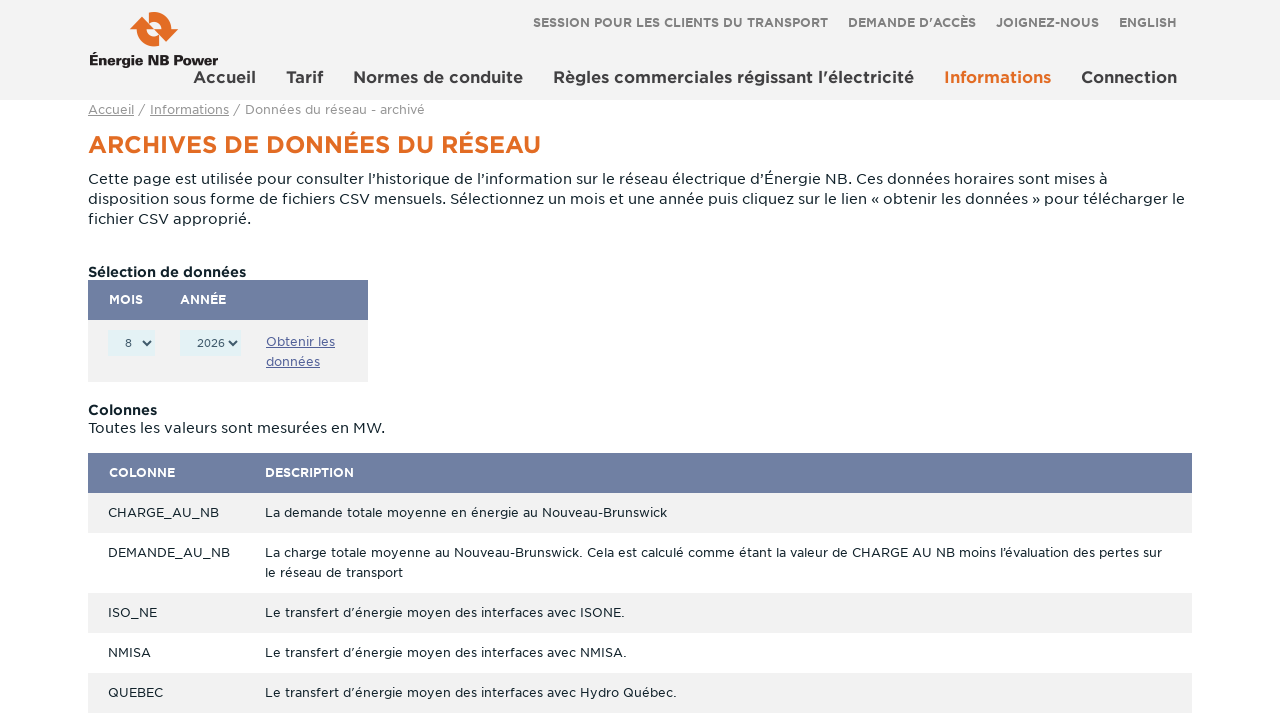

Selected 2023 from the year dropdown on select[name='ctl00$cphMainContent$ddlYear']
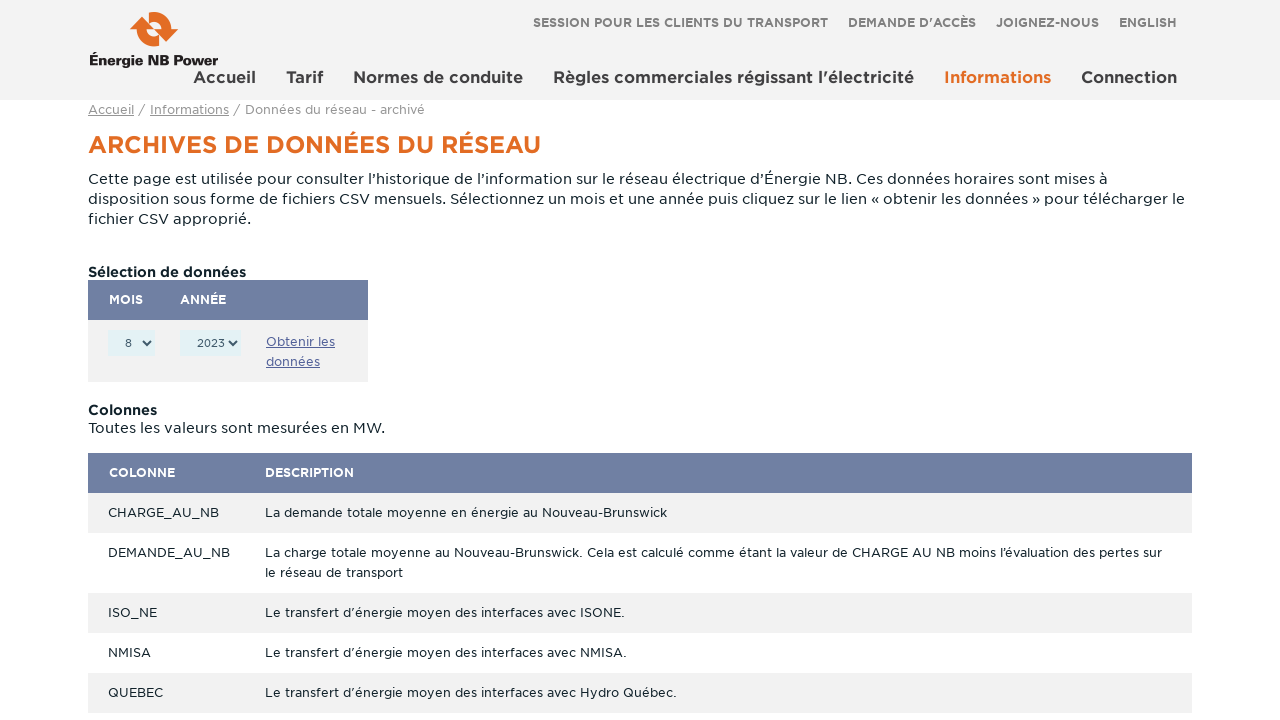

Clicked the button to retrieve archived network data at (300, 342) on #ctl00_cphMainContent_lbGetData
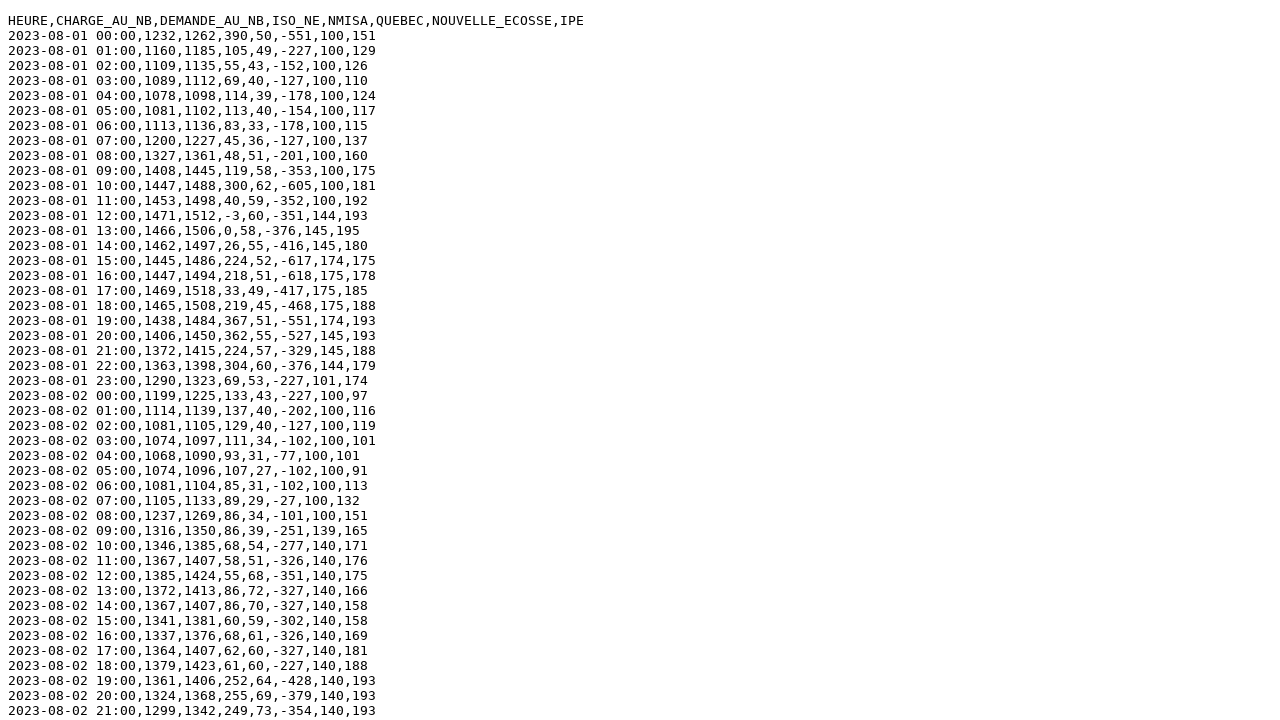

Waited for network idle state after data retrieval
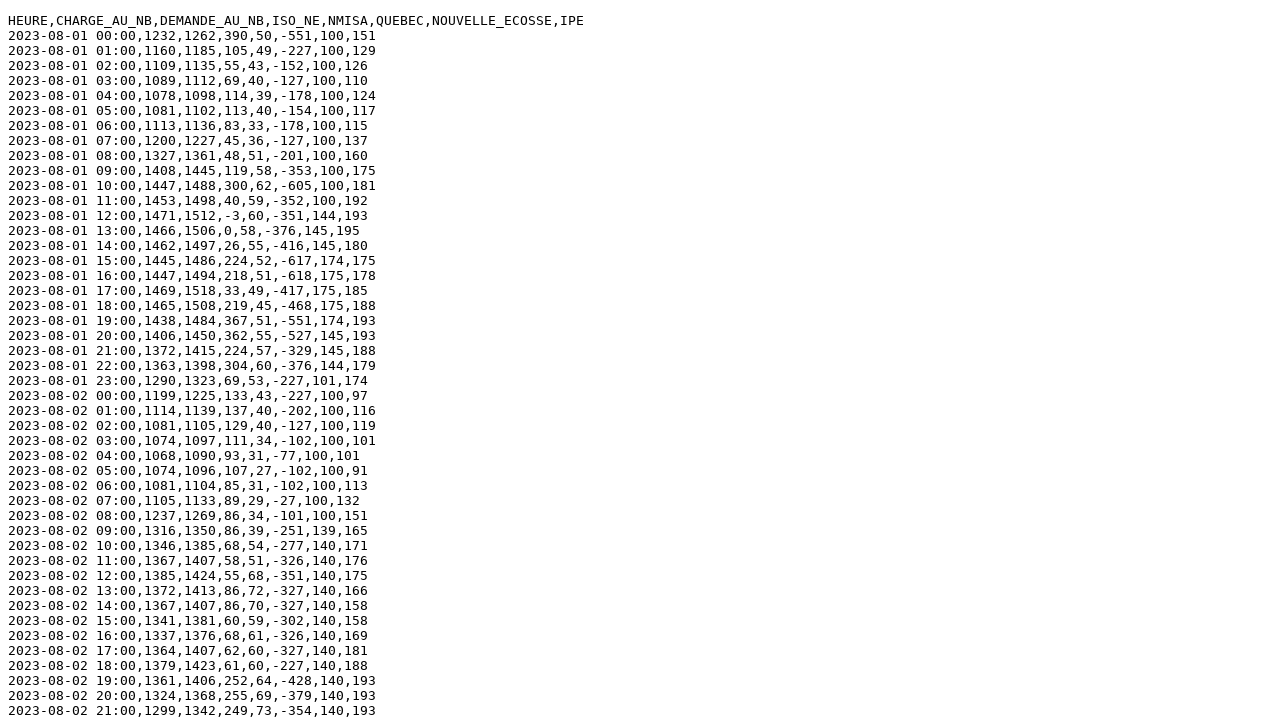

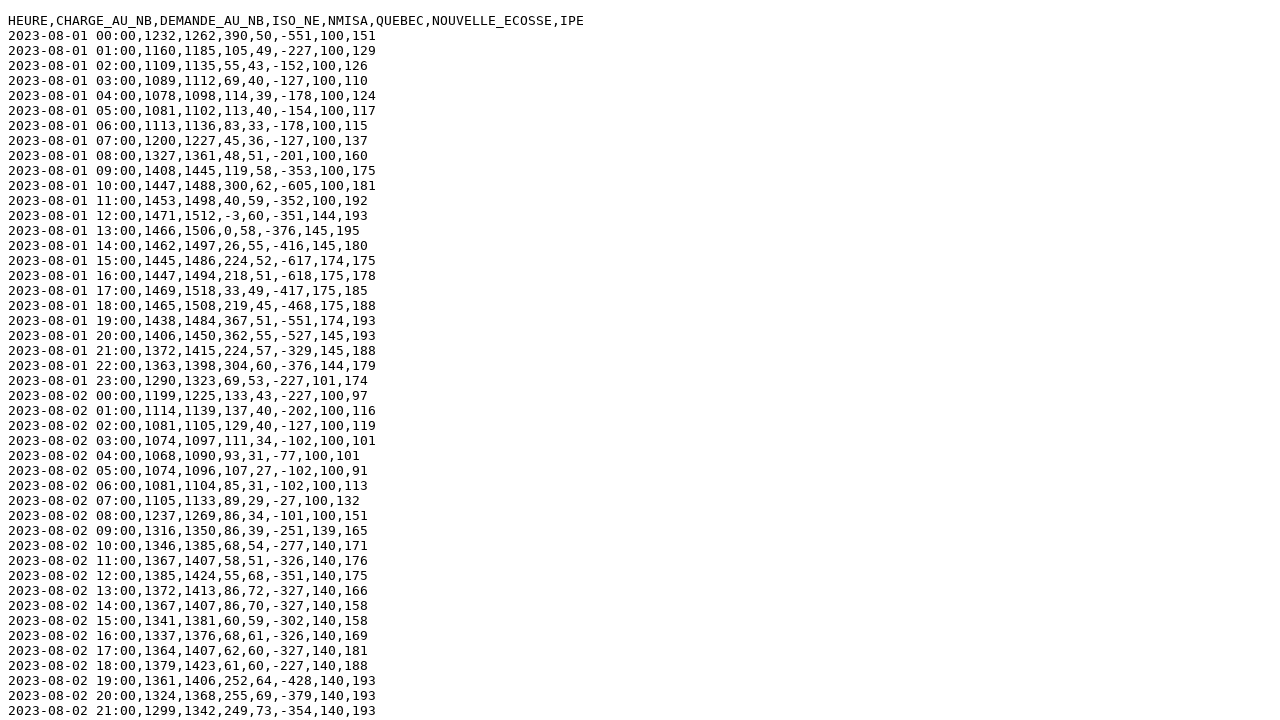